Tests a registration form by filling in personal information fields including first name, last name, address, email, phone number, and selecting a gender option.

Starting URL: https://dev.automationtesting.in/form

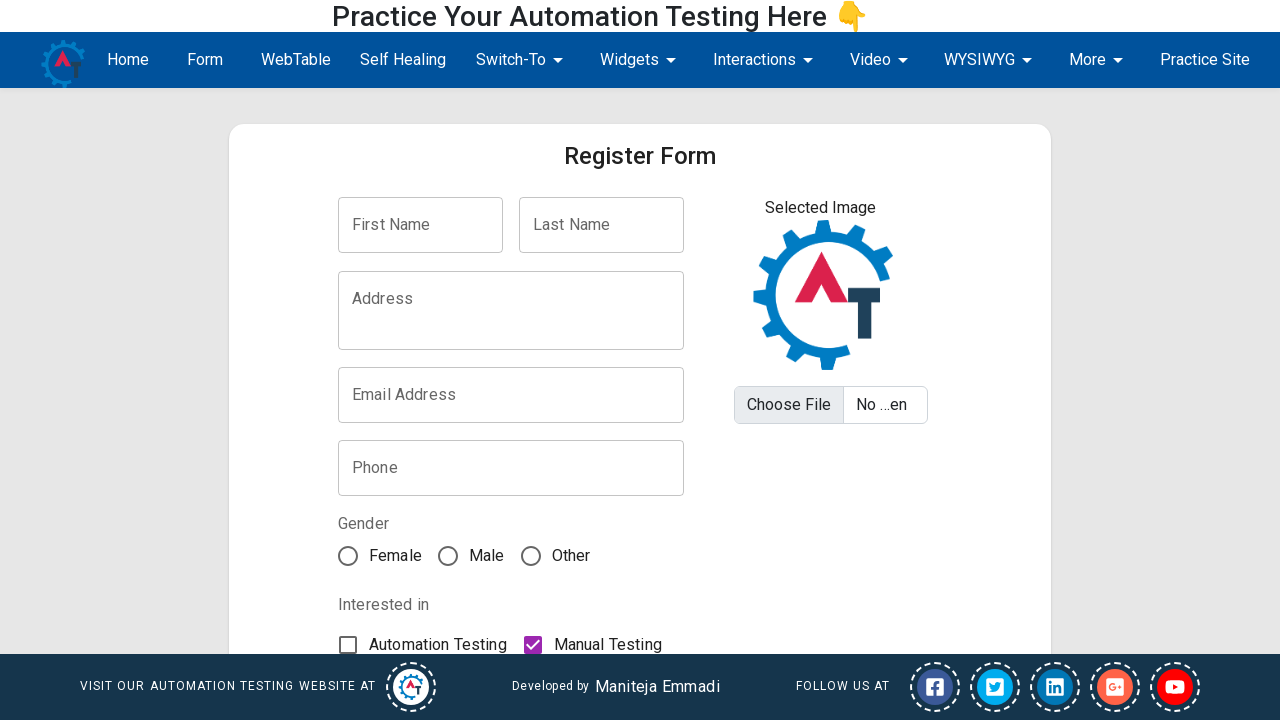

Filled first name field with 'John' on input[name='firstName'], #firstName, input[placeholder*='First']
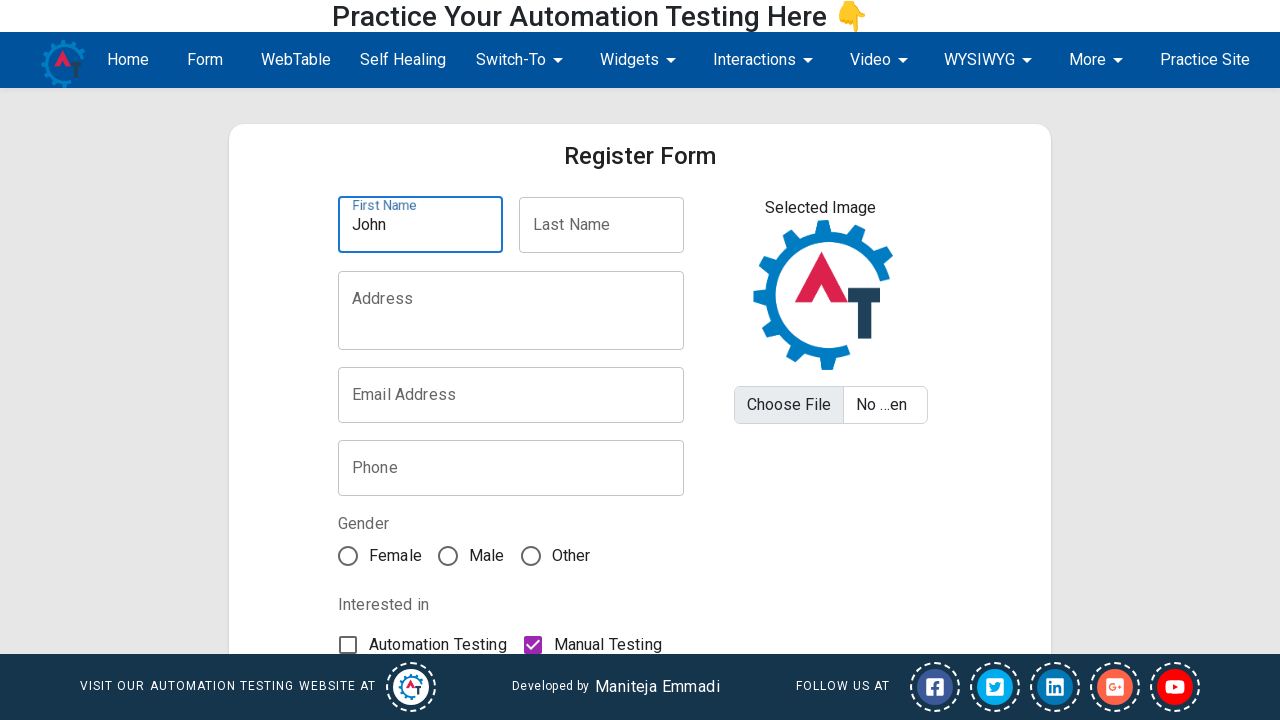

Filled last name field with 'Smith' on input[name='lastName'], #lastName, input[placeholder*='Last']
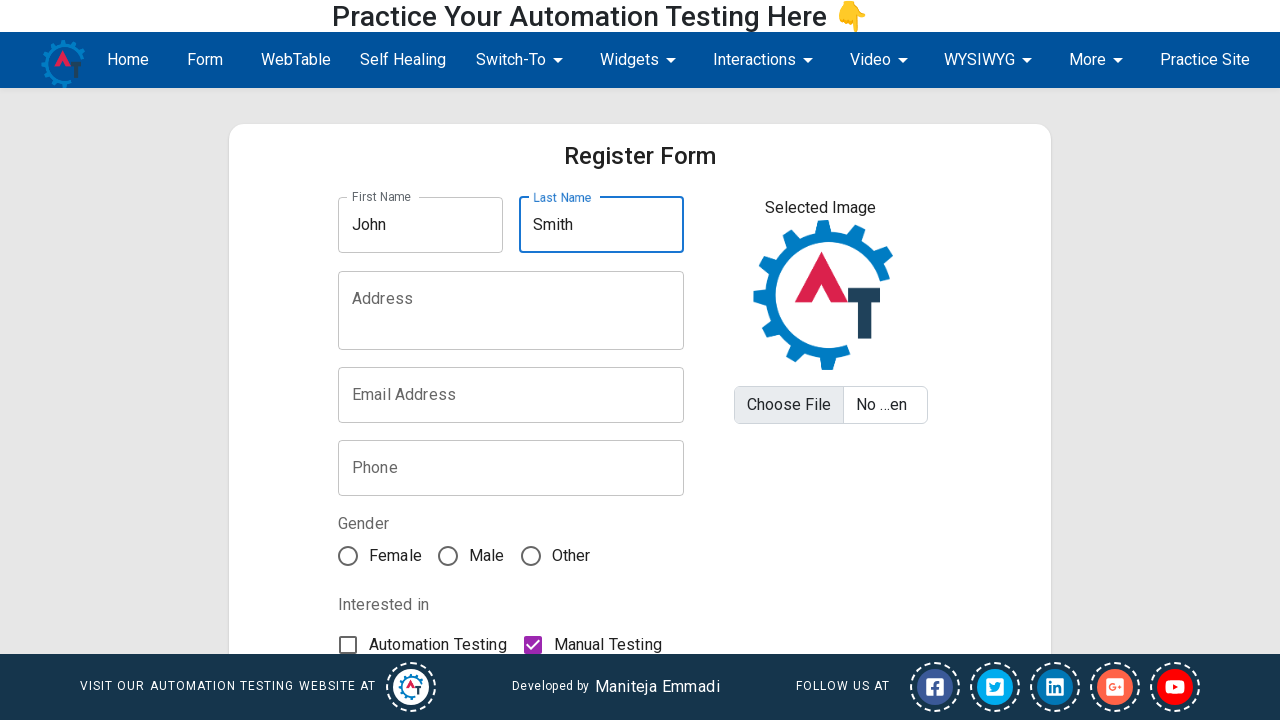

Filled address field with '123 Test Street, Suite 456' on input[name='address'], #address, textarea[name='address']
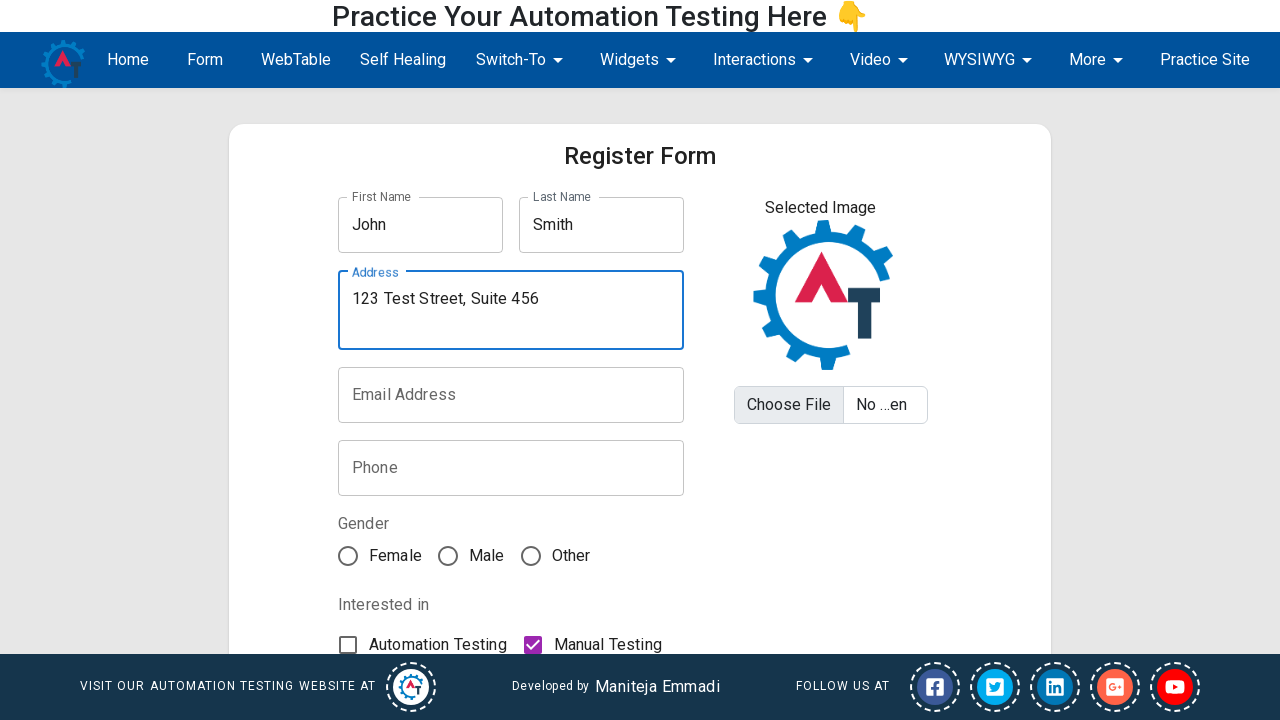

Filled email field with 'john.smith@testmail.com' on input[name='email'], #email, input[type='email']
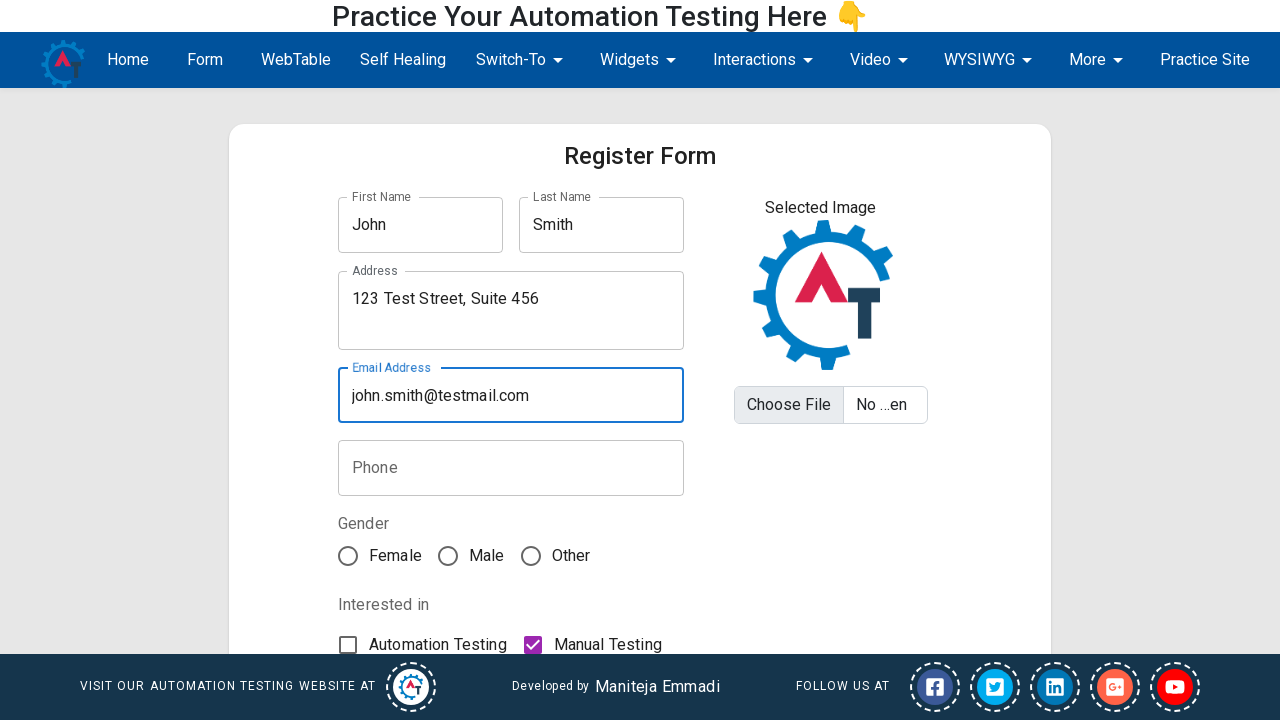

Filled phone field with '5551234567' on input[name='phone'], #phone, input[type='tel']
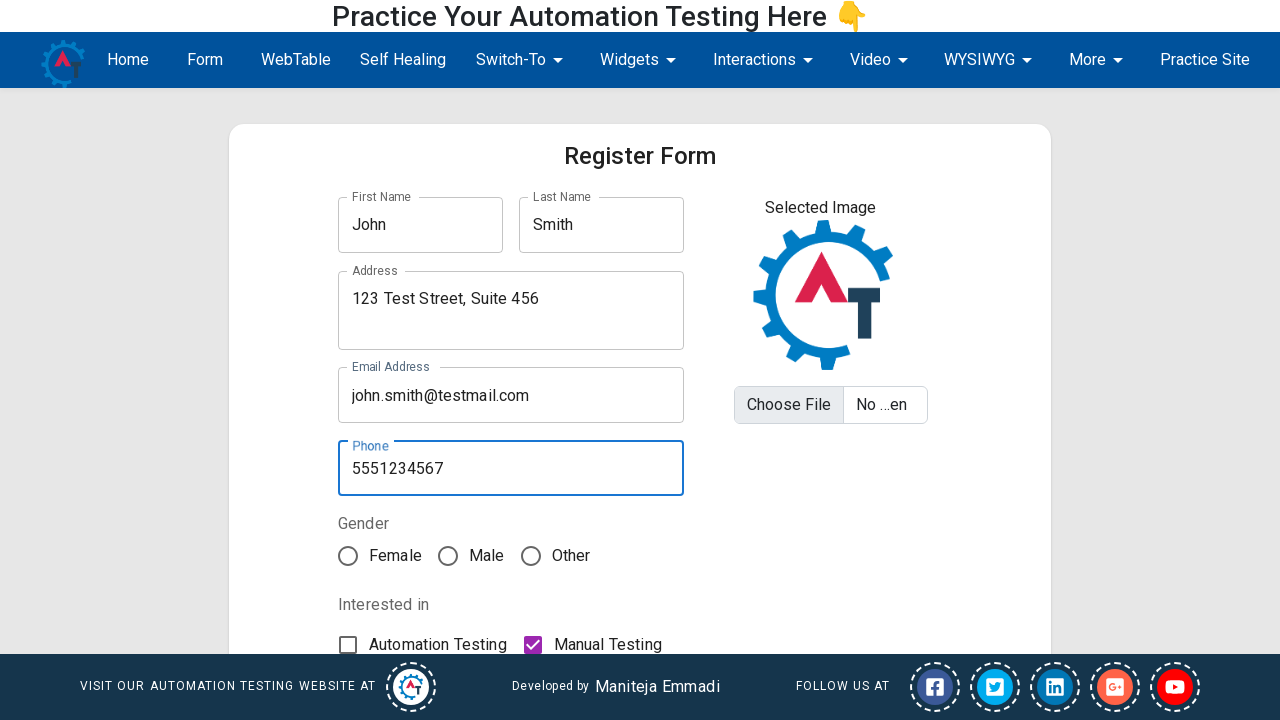

Selected 'Male' gender option at (374, 556) on input[value='Male'], label:has-text('Male')
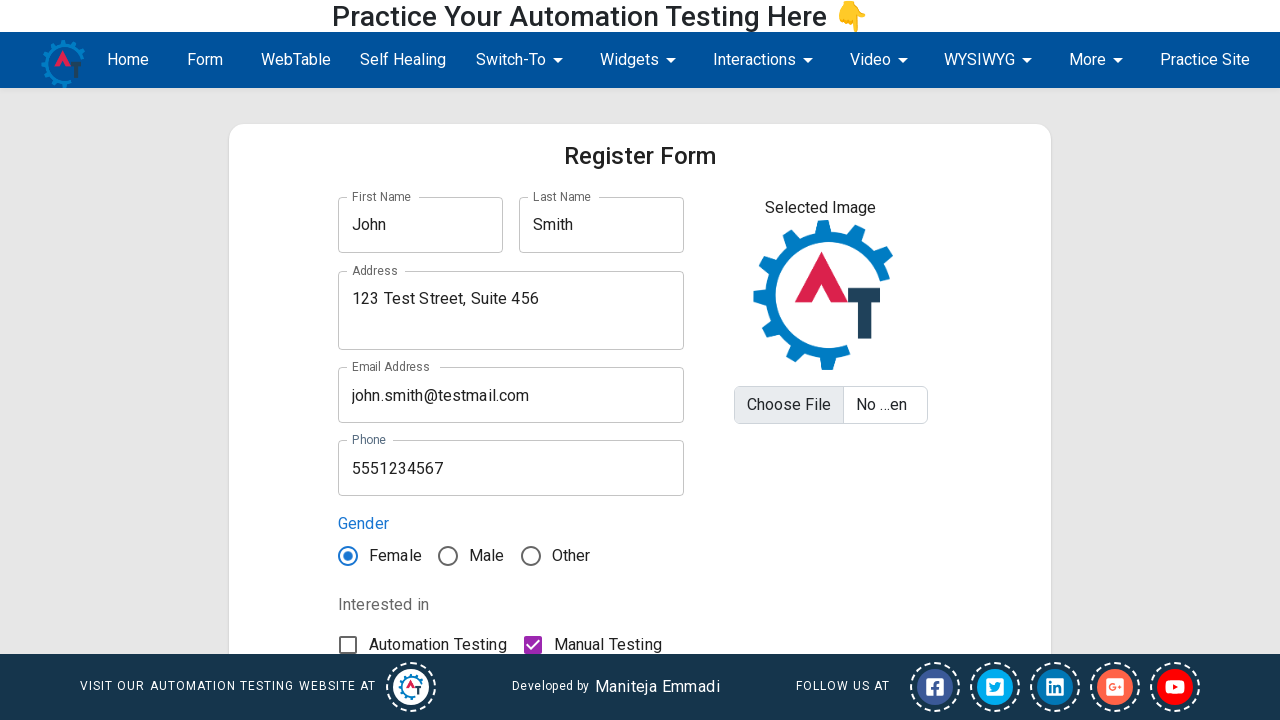

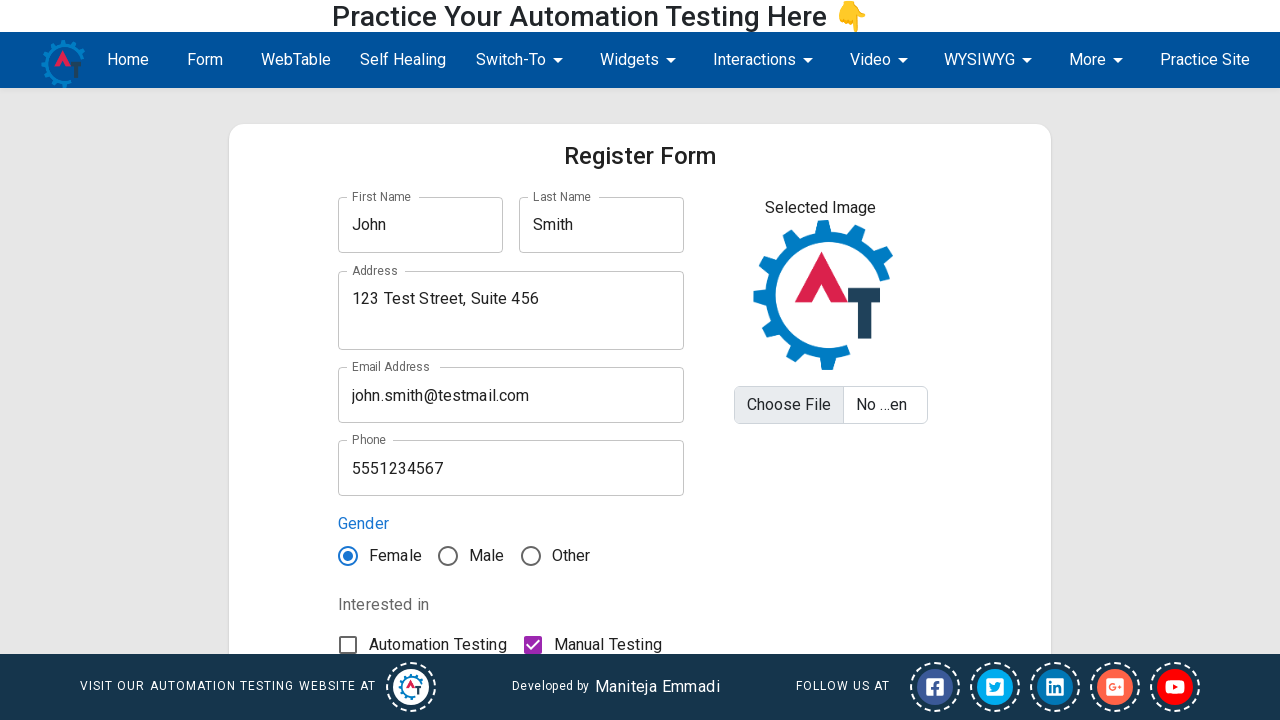